Navigates to the FreeRangers homepage and clicks on the Mentorías link to verify navigation to the mentorship section

Starting URL: https://www.freerangetesters.com

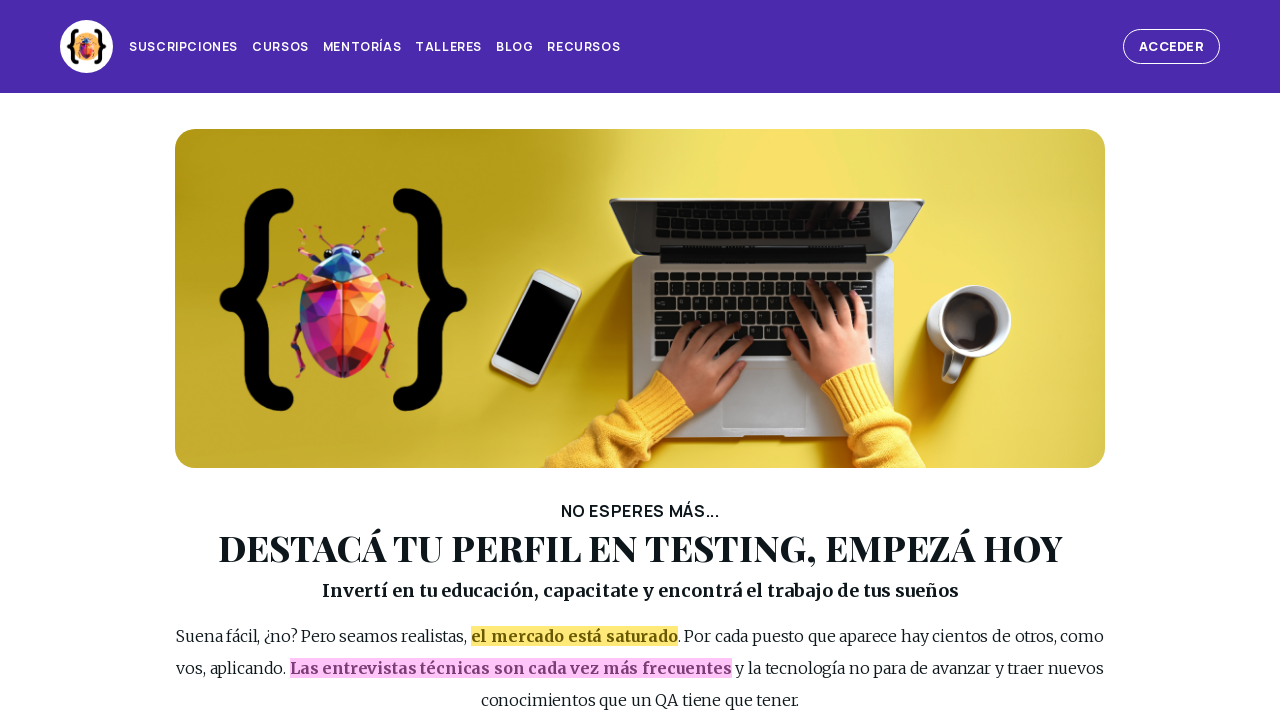

Page header loaded and visible
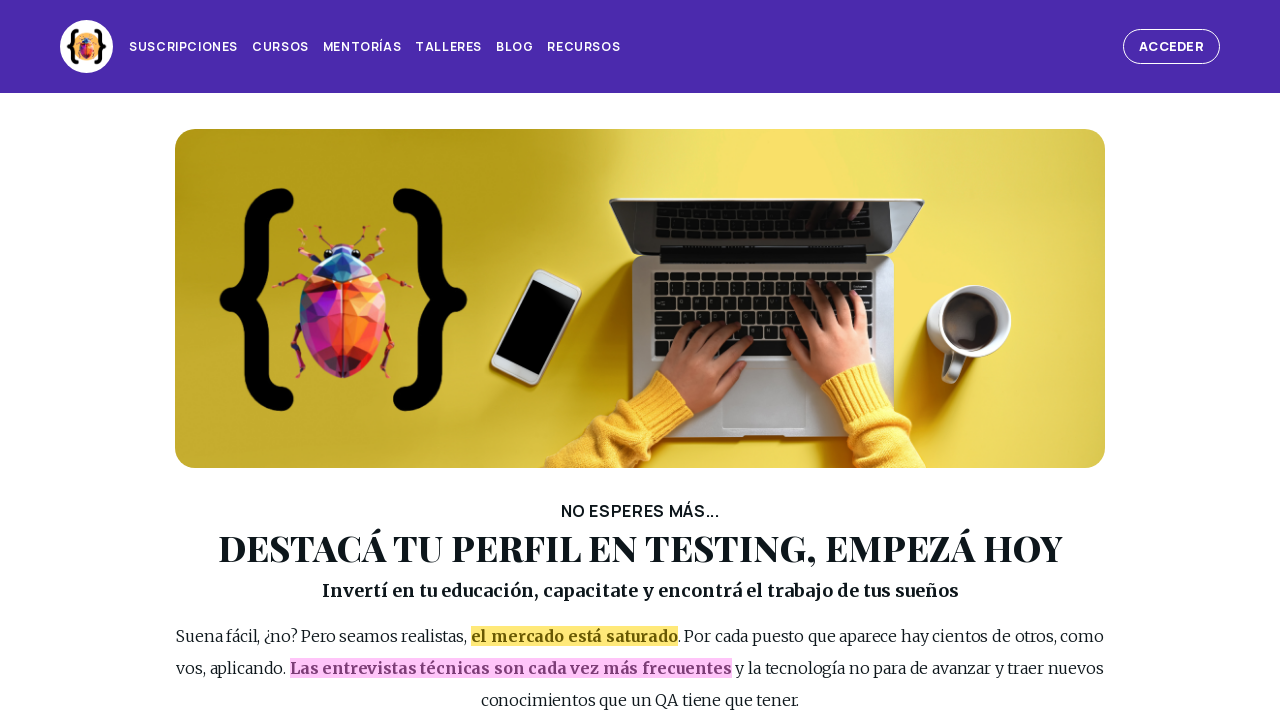

Clicked on Mentorías link in the header at (362, 47) on #page_header >> internal:role=link[name="Mentorías"s]
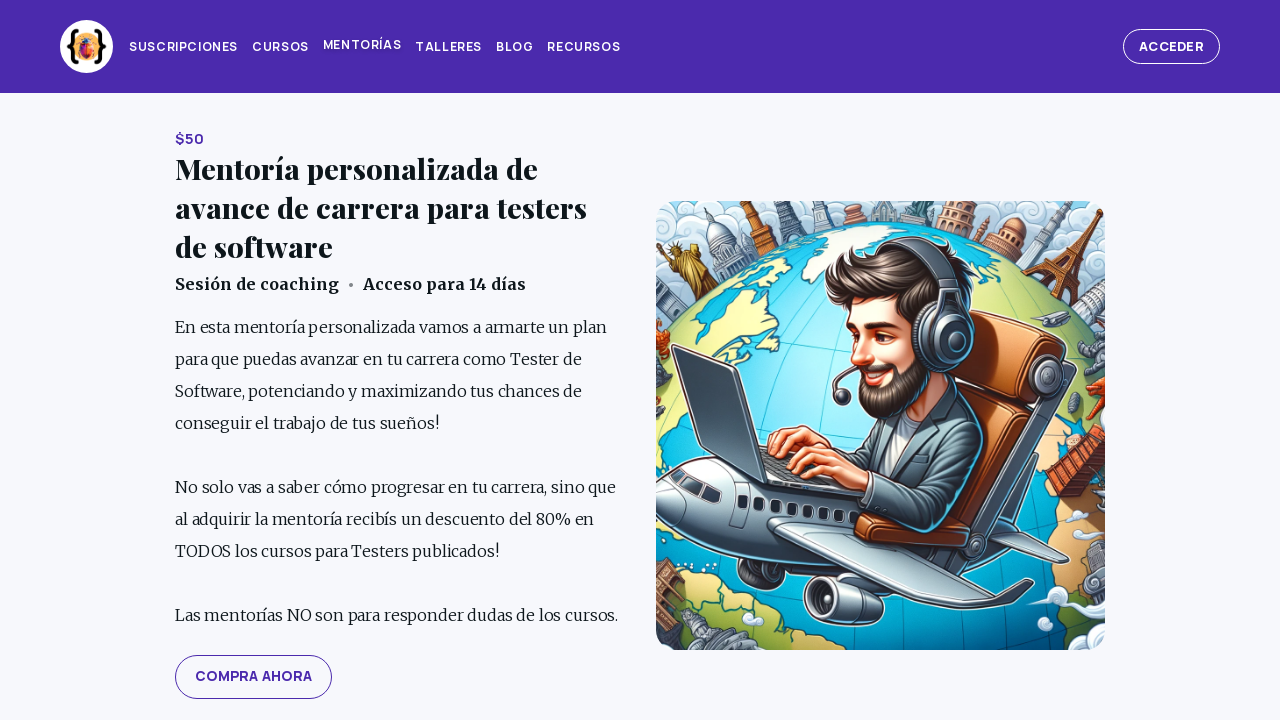

Successfully navigated to the Mentorías section (mentoria-1-1-con-pato page)
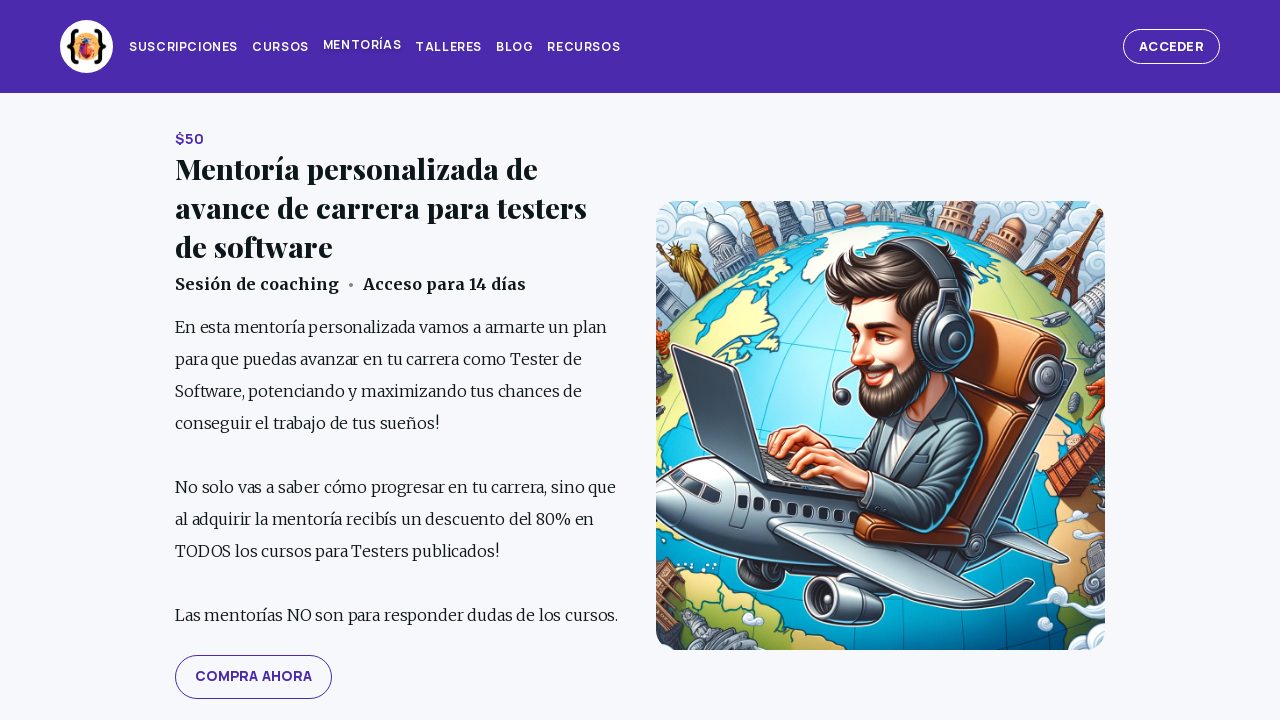

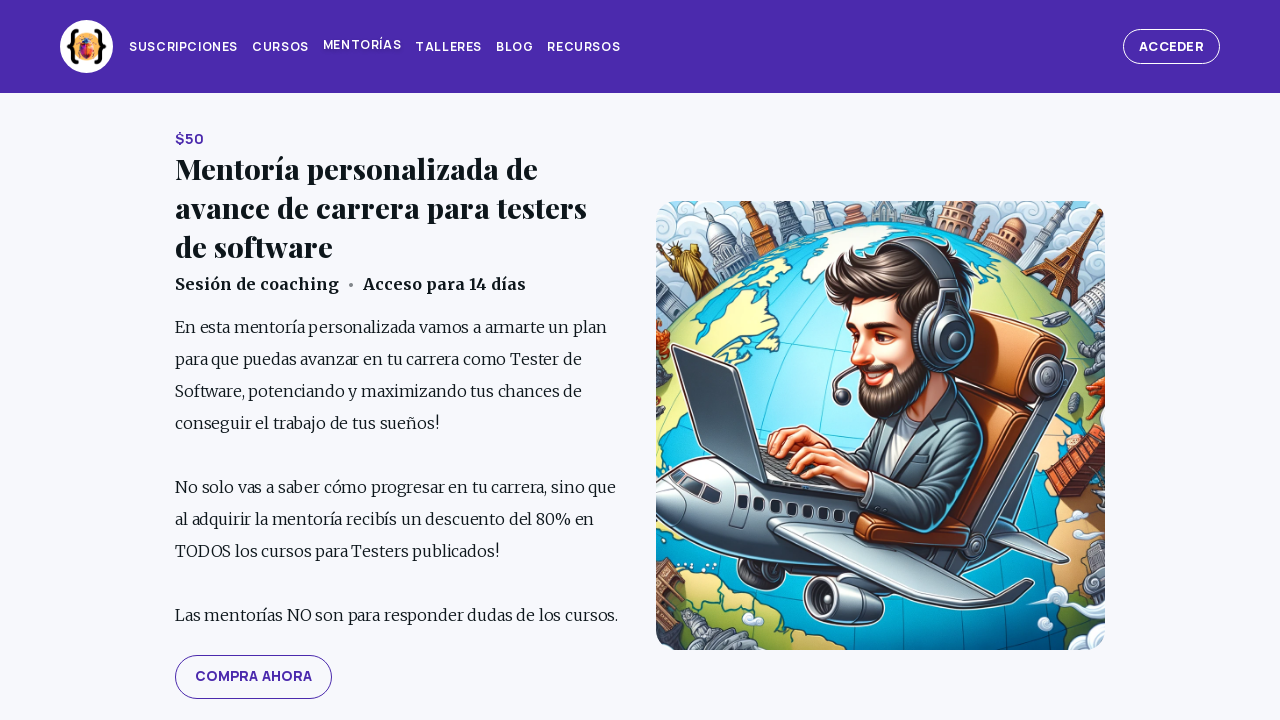